Tests the add/remove elements functionality by clicking the "Add Element" button 5 times and verifying the elements are created

Starting URL: http://the-internet.herokuapp.com/add_remove_elements/

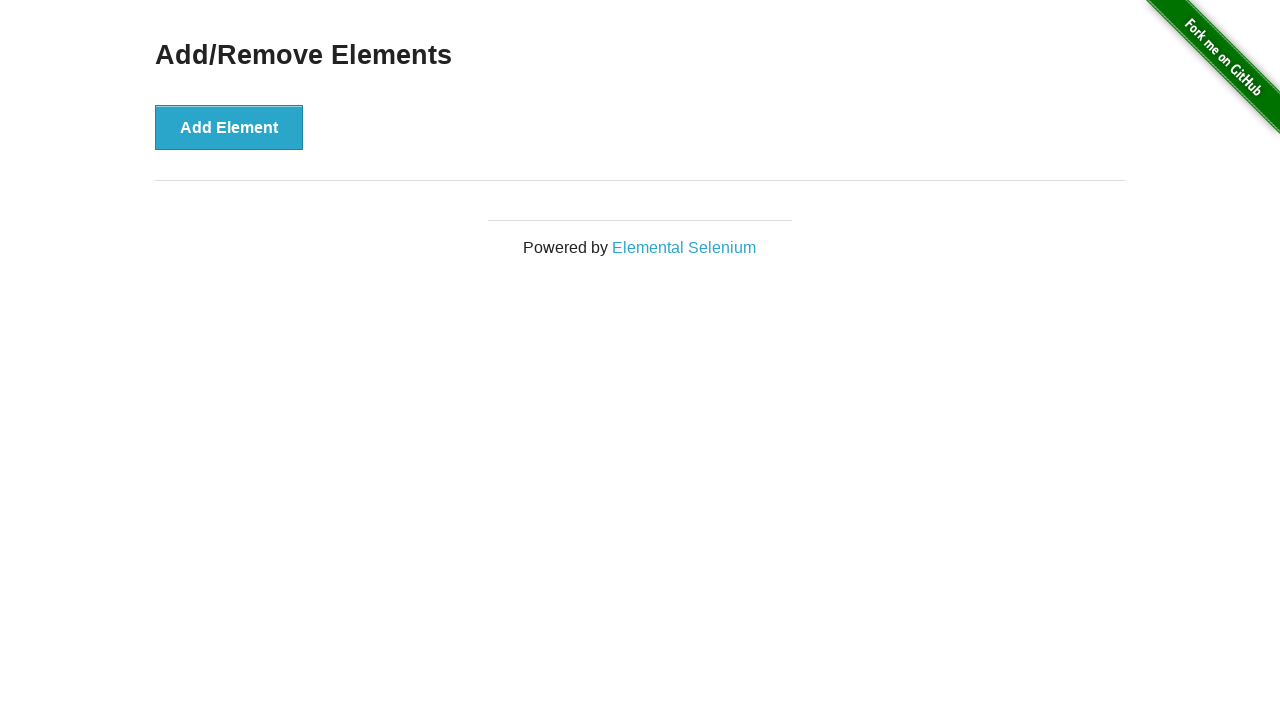

Navigated to add/remove elements page
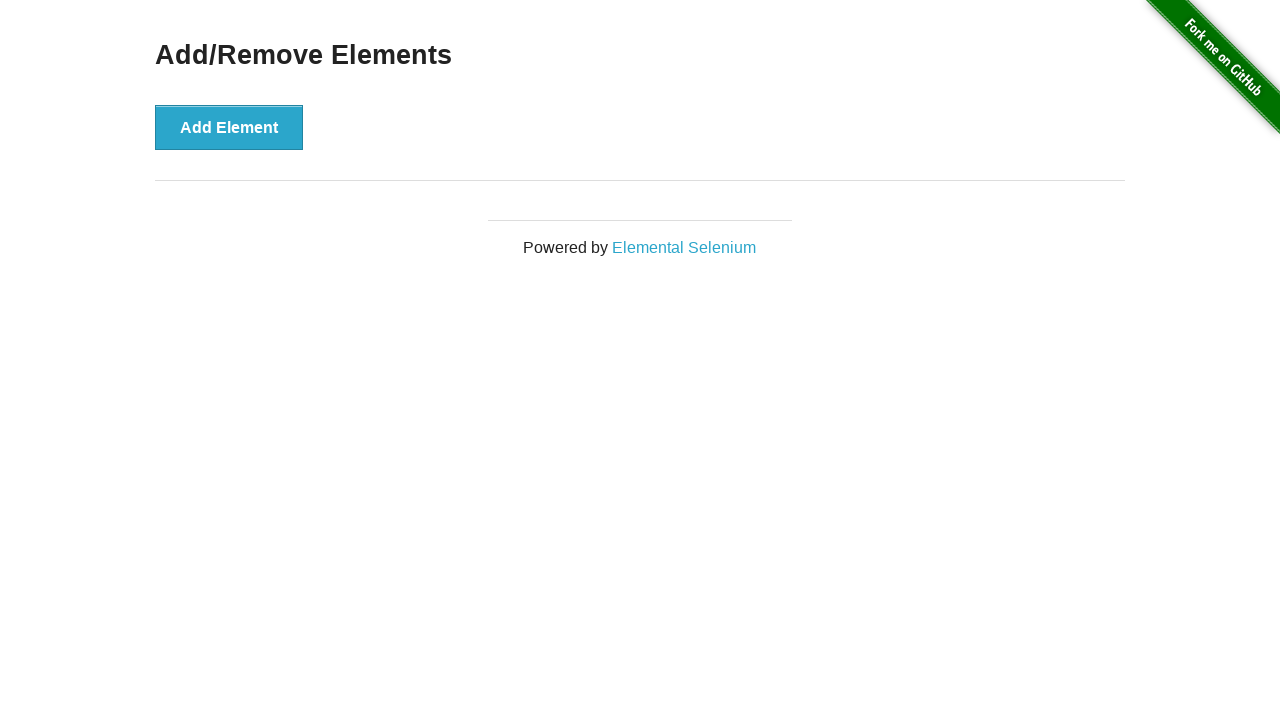

Clicked 'Add Element' button at (229, 127) on div.example button
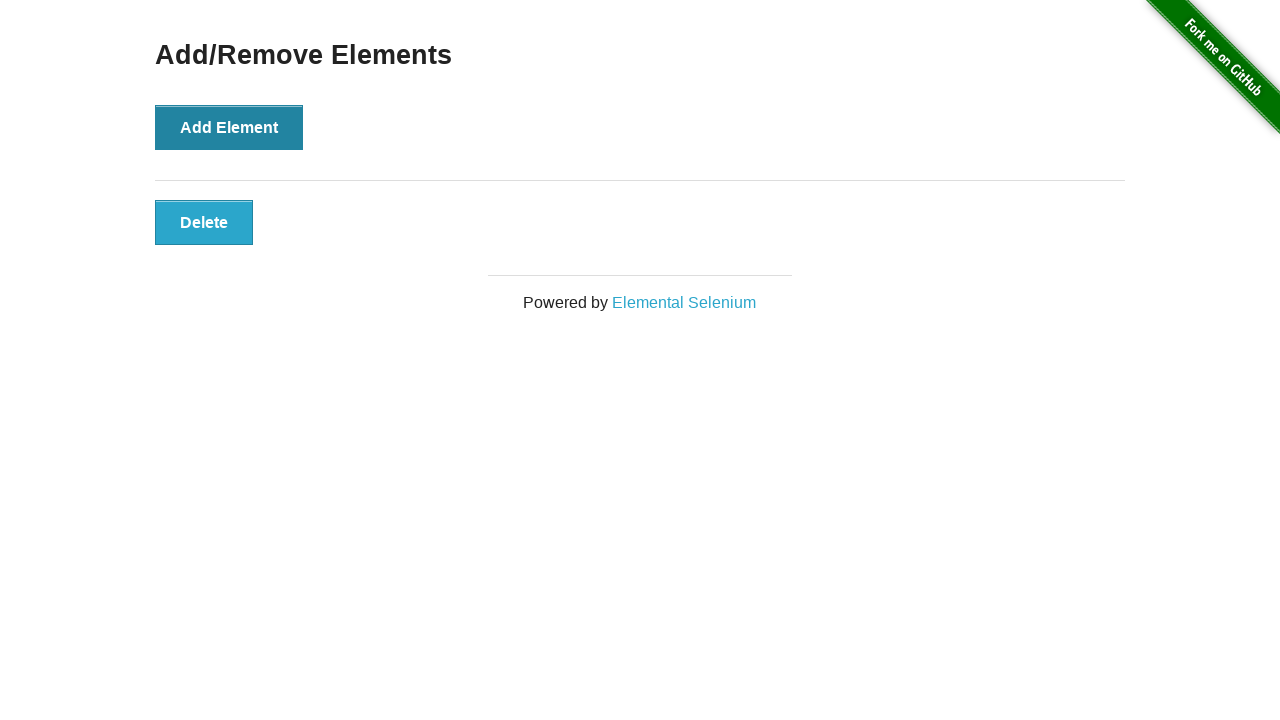

Clicked 'Add Element' button at (229, 127) on div.example button
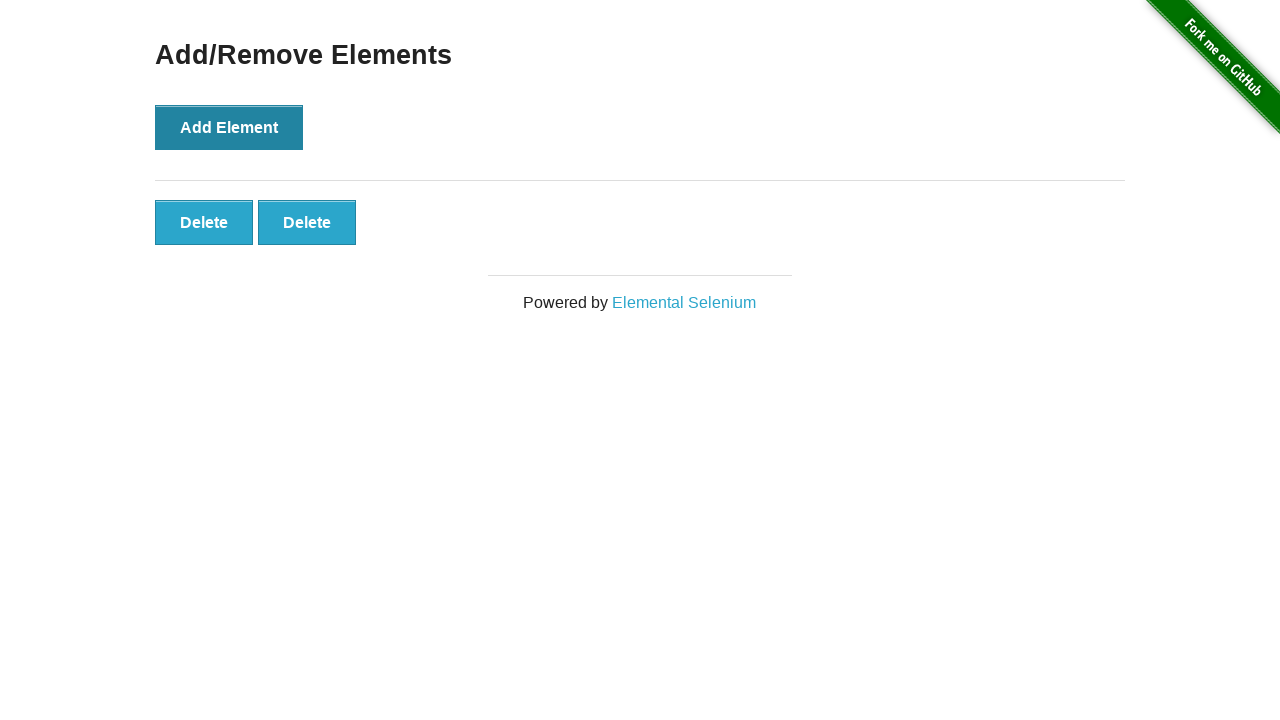

Clicked 'Add Element' button at (229, 127) on div.example button
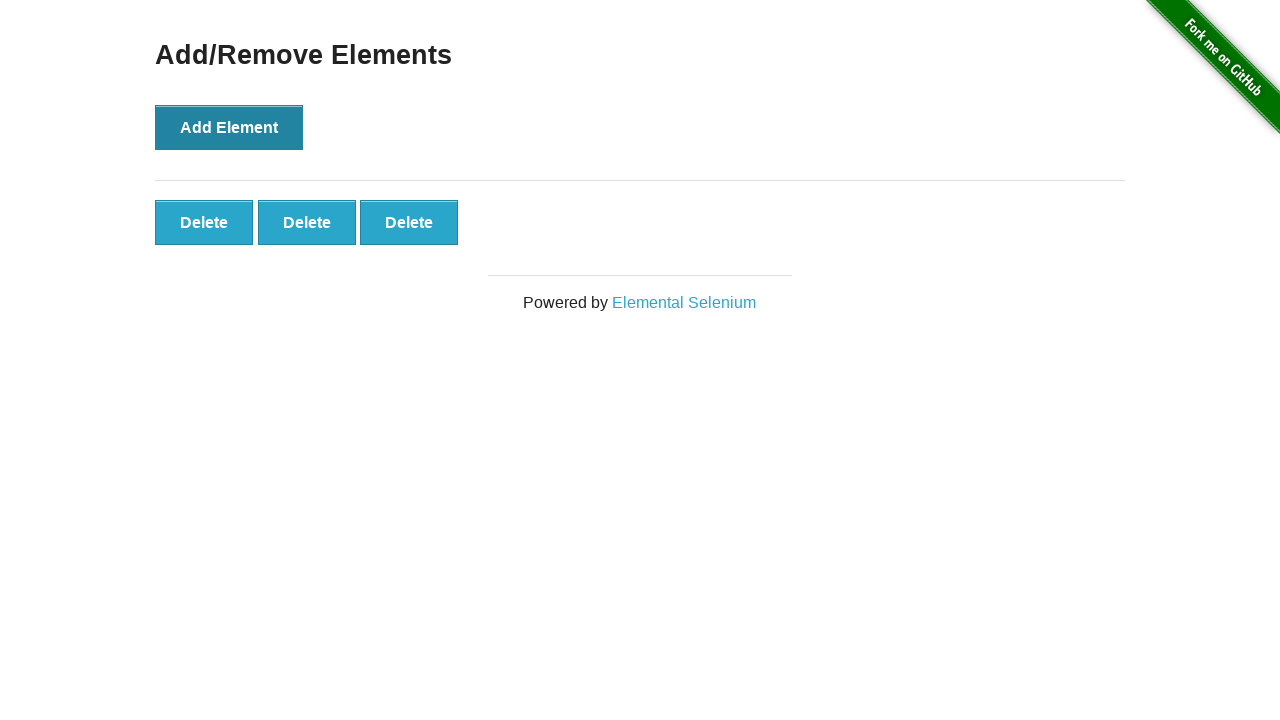

Clicked 'Add Element' button at (229, 127) on div.example button
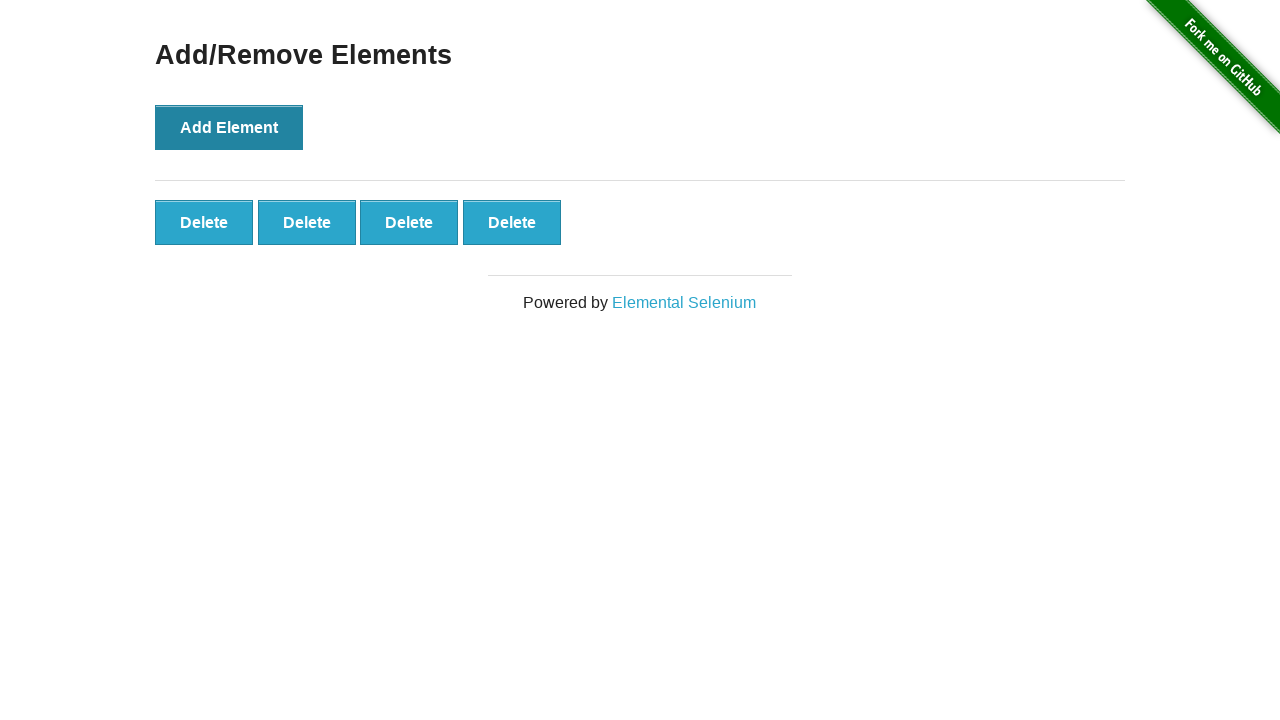

Clicked 'Add Element' button at (229, 127) on div.example button
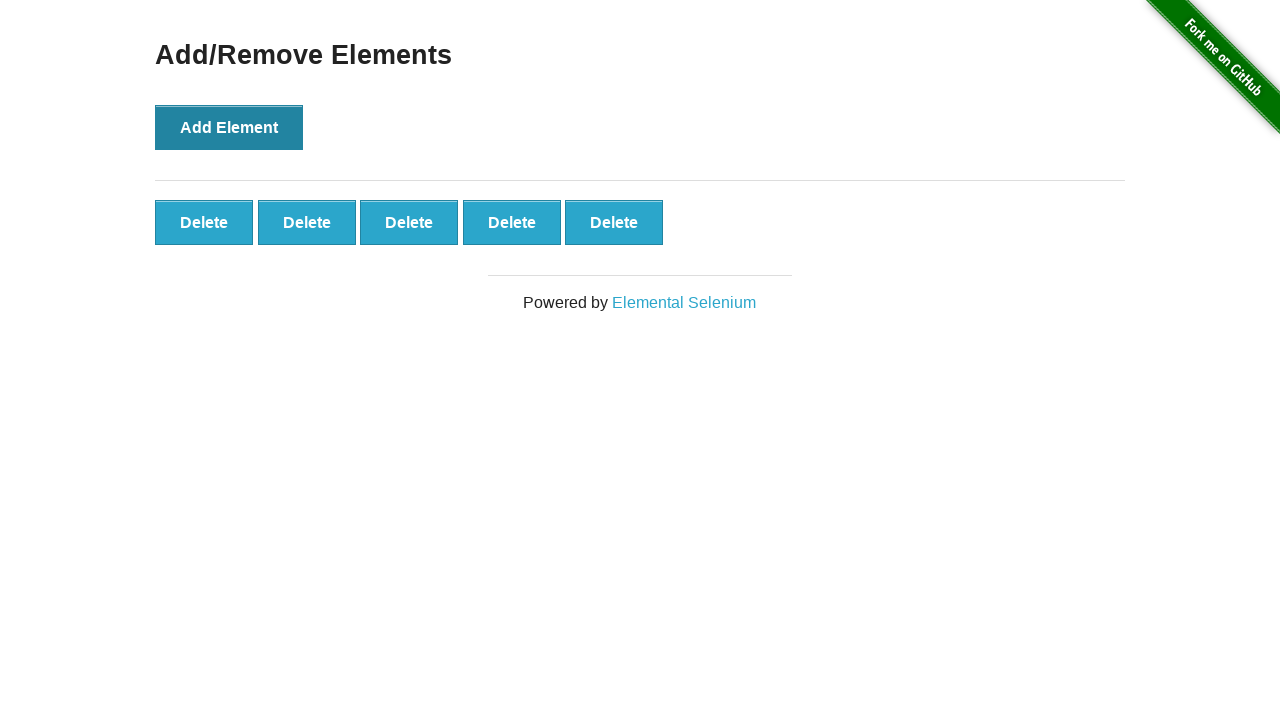

Verified elements are present in the DOM
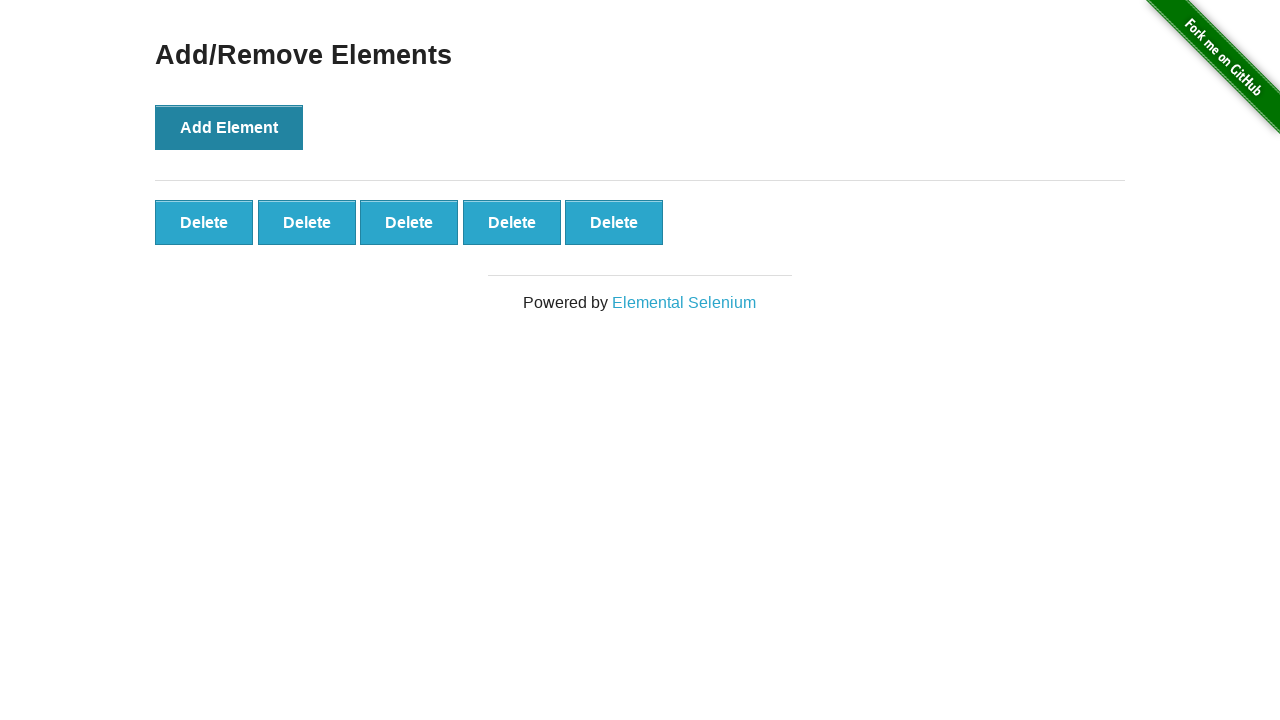

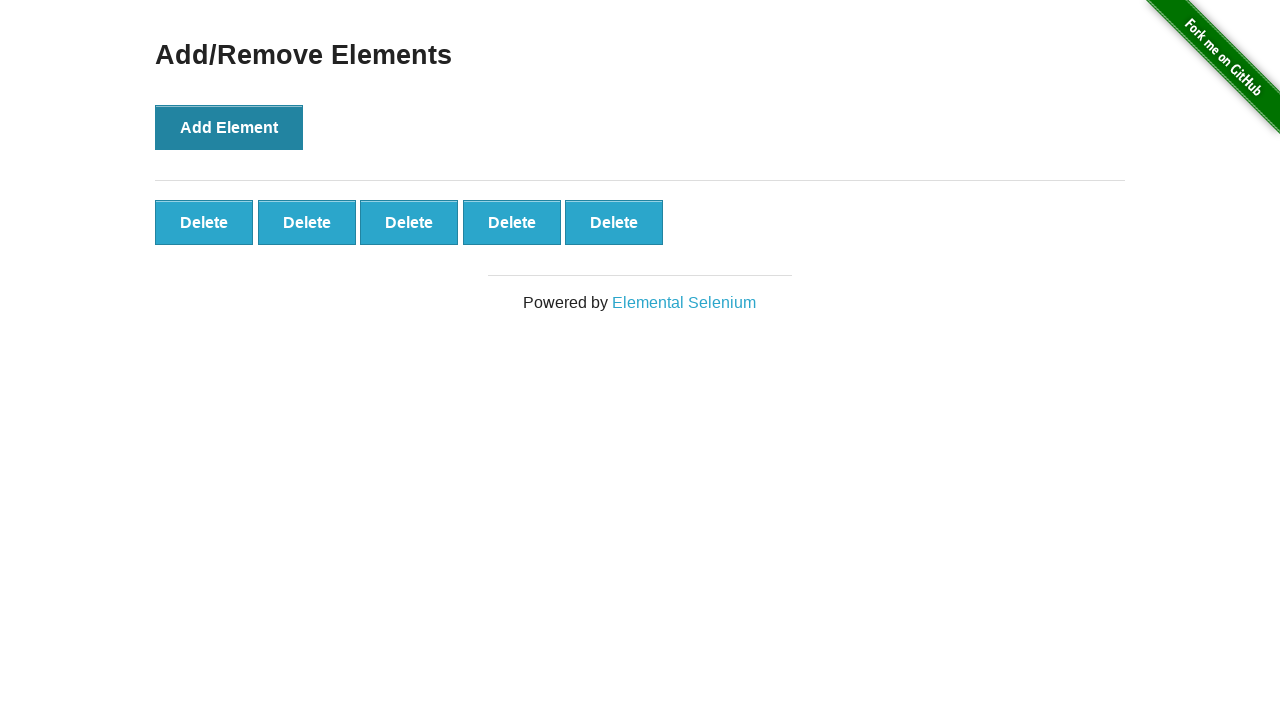